Tests a registration form by filling in first name, last name, and email fields, then submitting the form and verifying the success message is displayed.

Starting URL: http://suninjuly.github.io/registration1.html

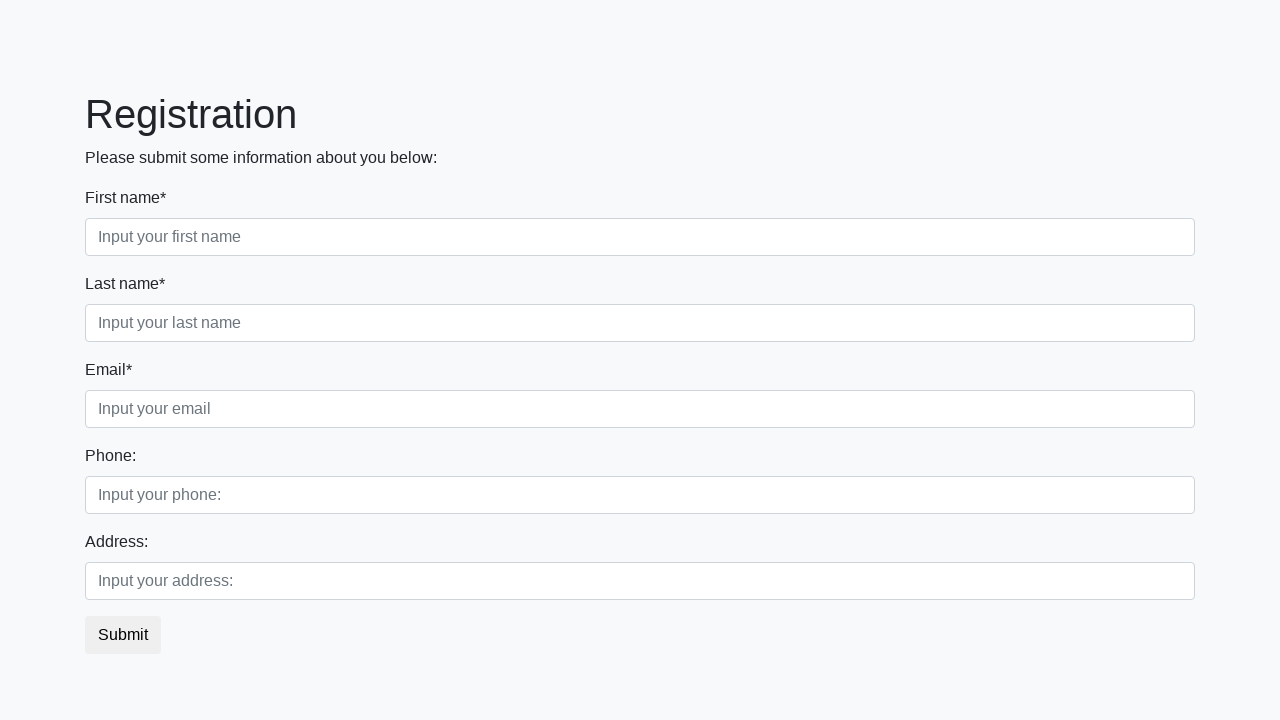

Filled first name field with 'Galina' on input[placeholder='Input your first name']
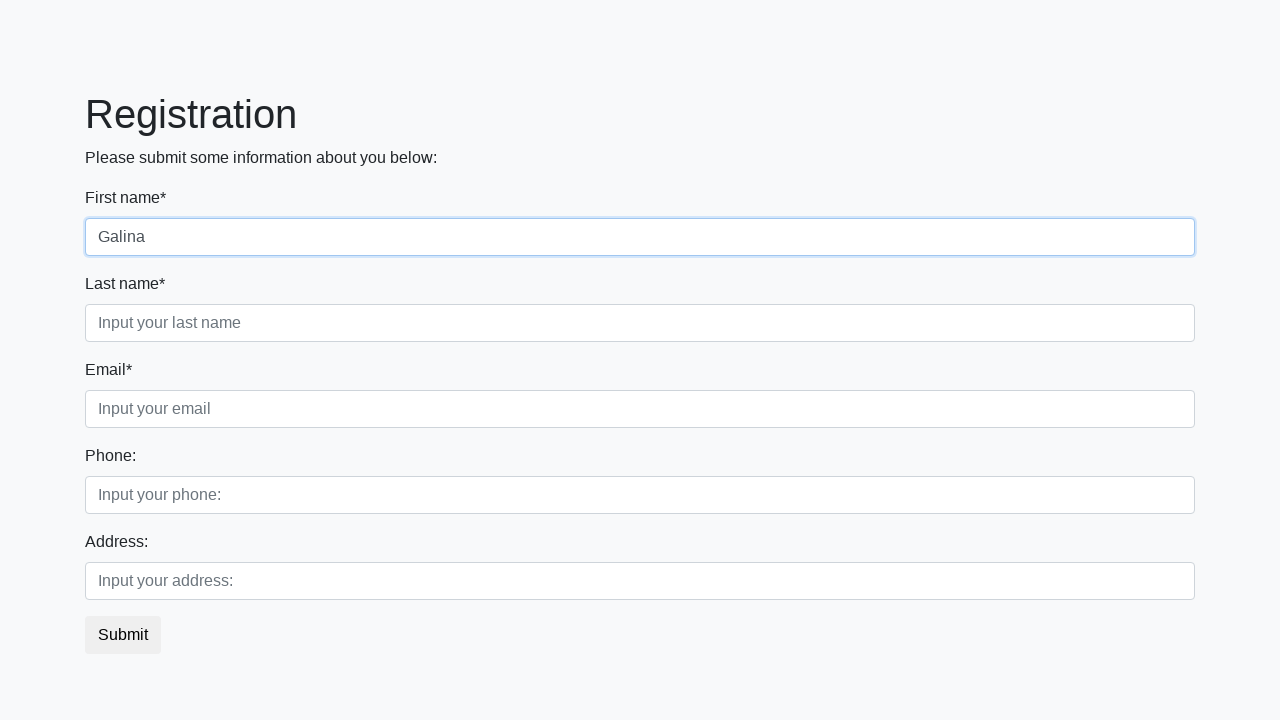

Filled last name field with 'Tikhomirova' on input[placeholder='Input your last name']
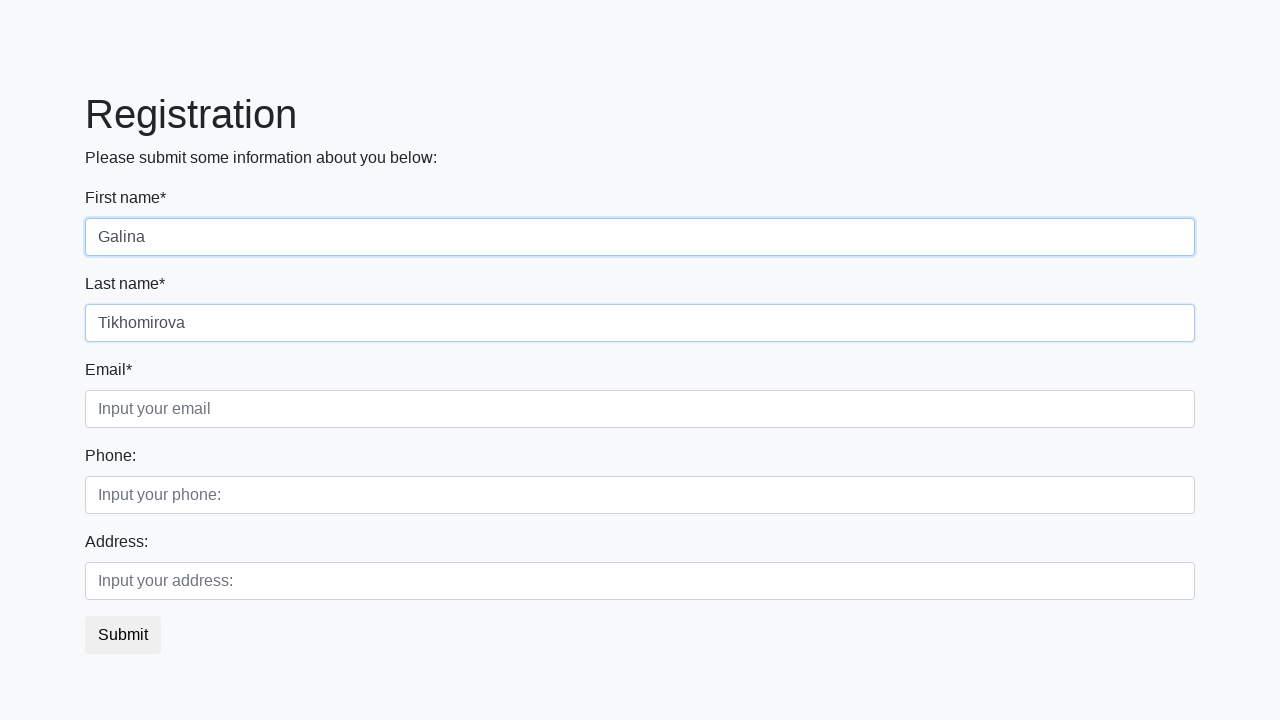

Filled email field with 'tarakashka@bug.ru' on input[placeholder='Input your email']
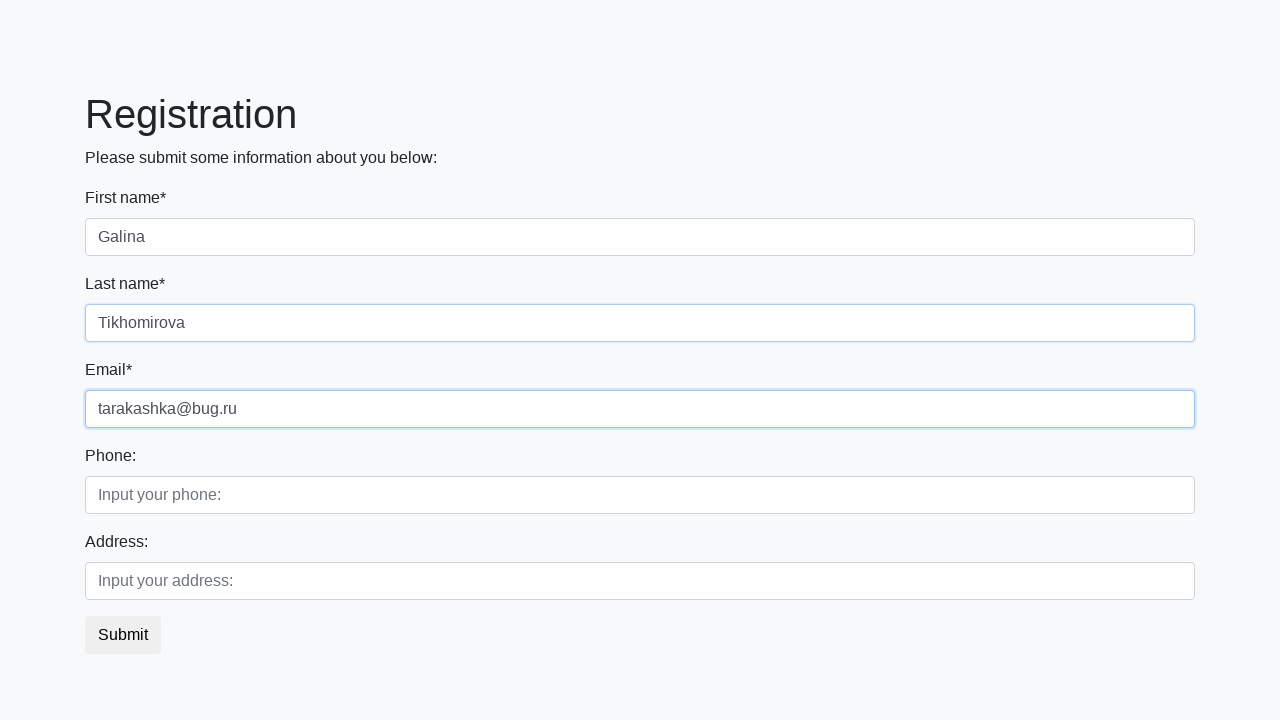

Clicked submit button to register at (123, 635) on .btn.btn-default
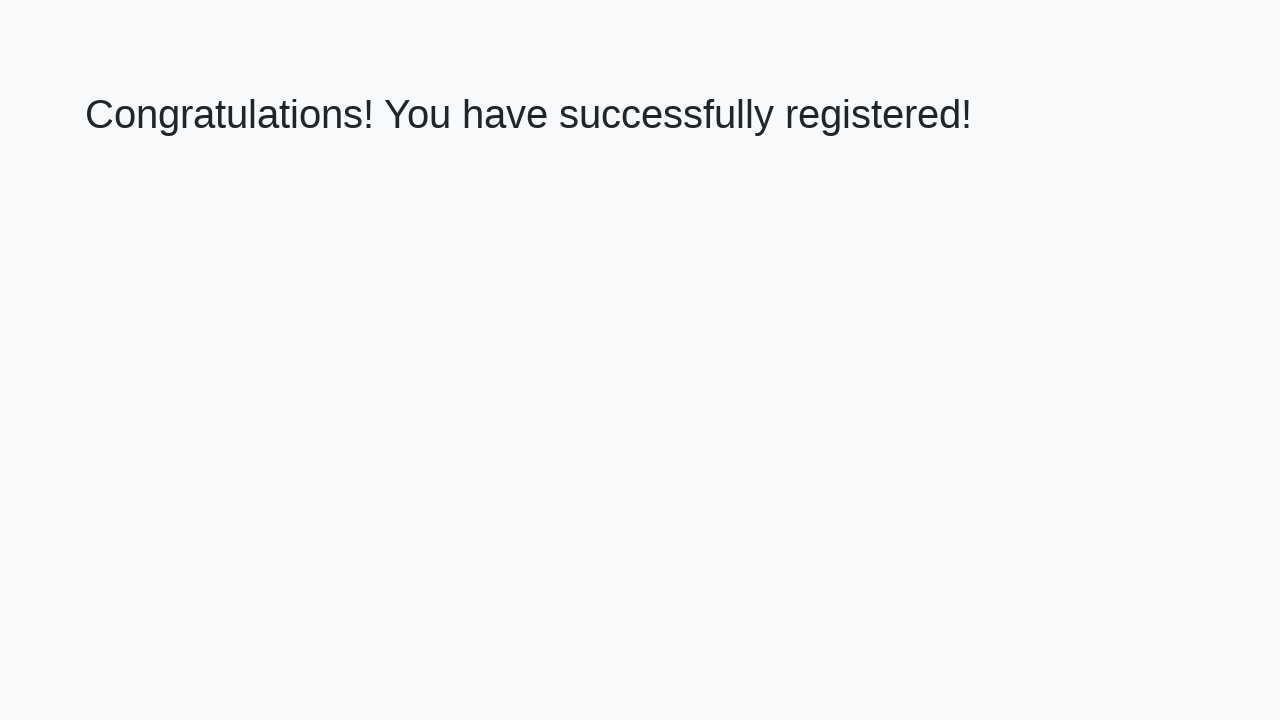

Success message heading loaded
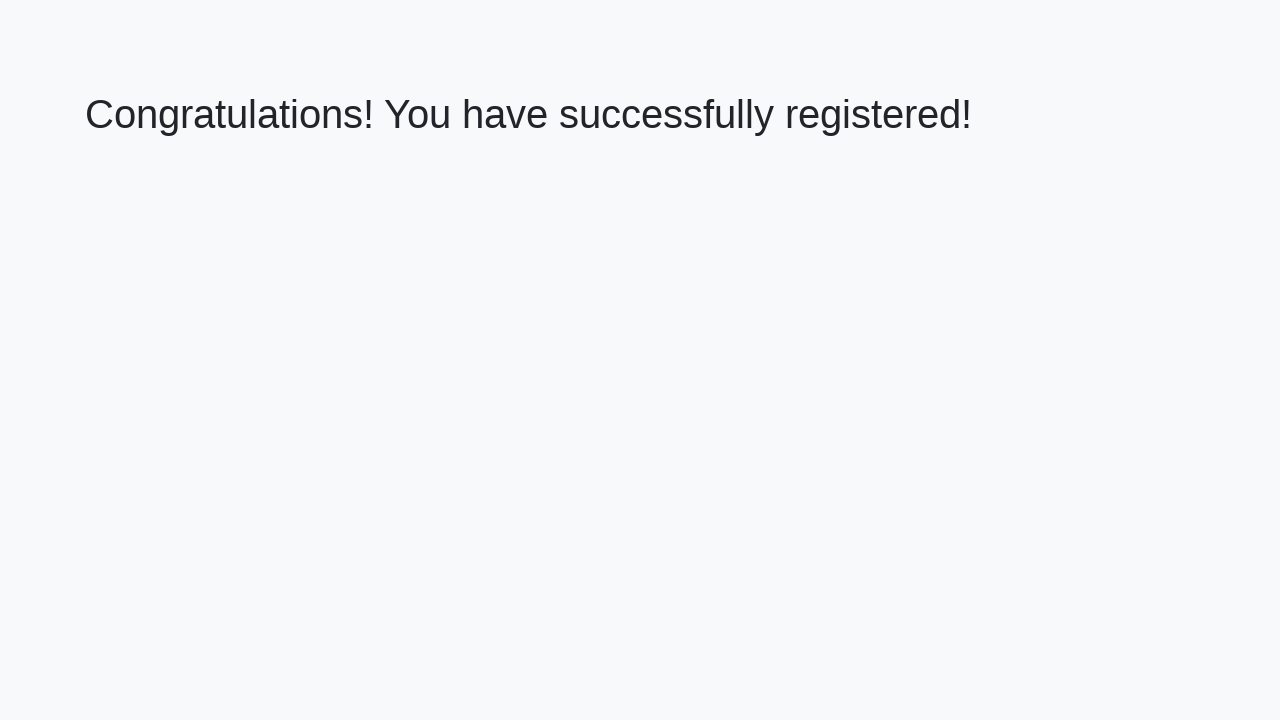

Retrieved success message text
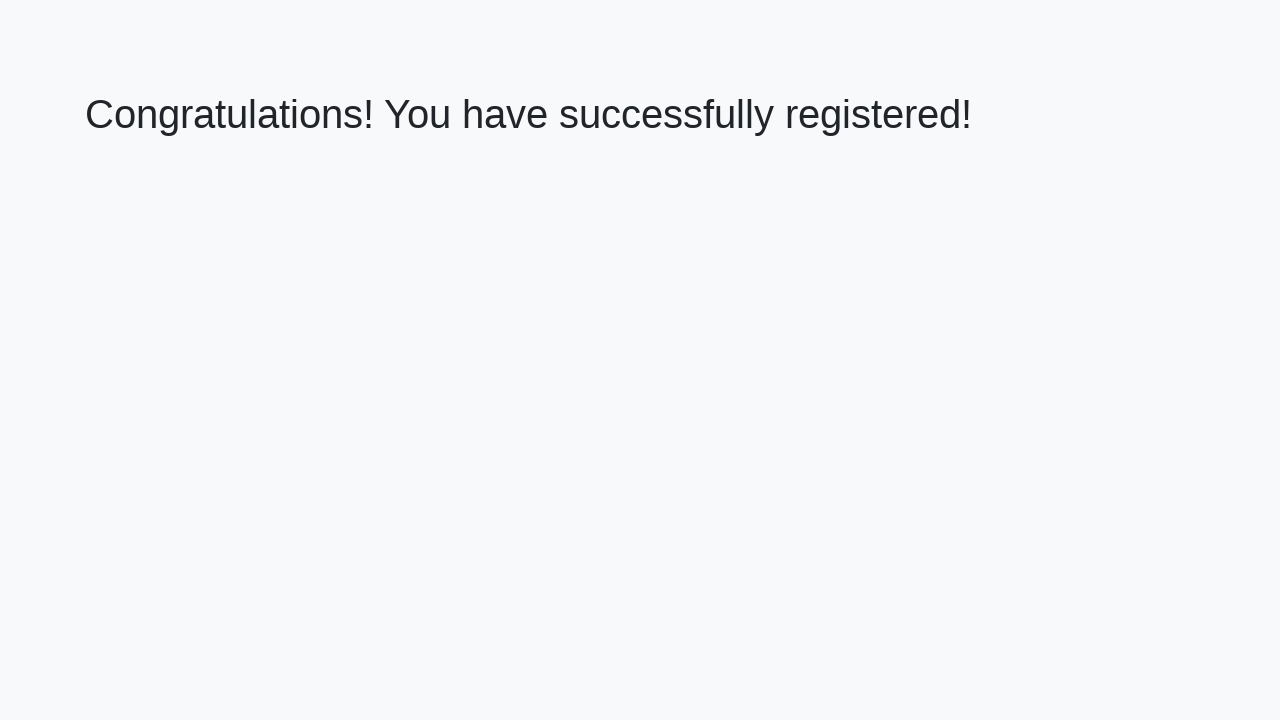

Verified success message: 'Congratulations! You have successfully registered!'
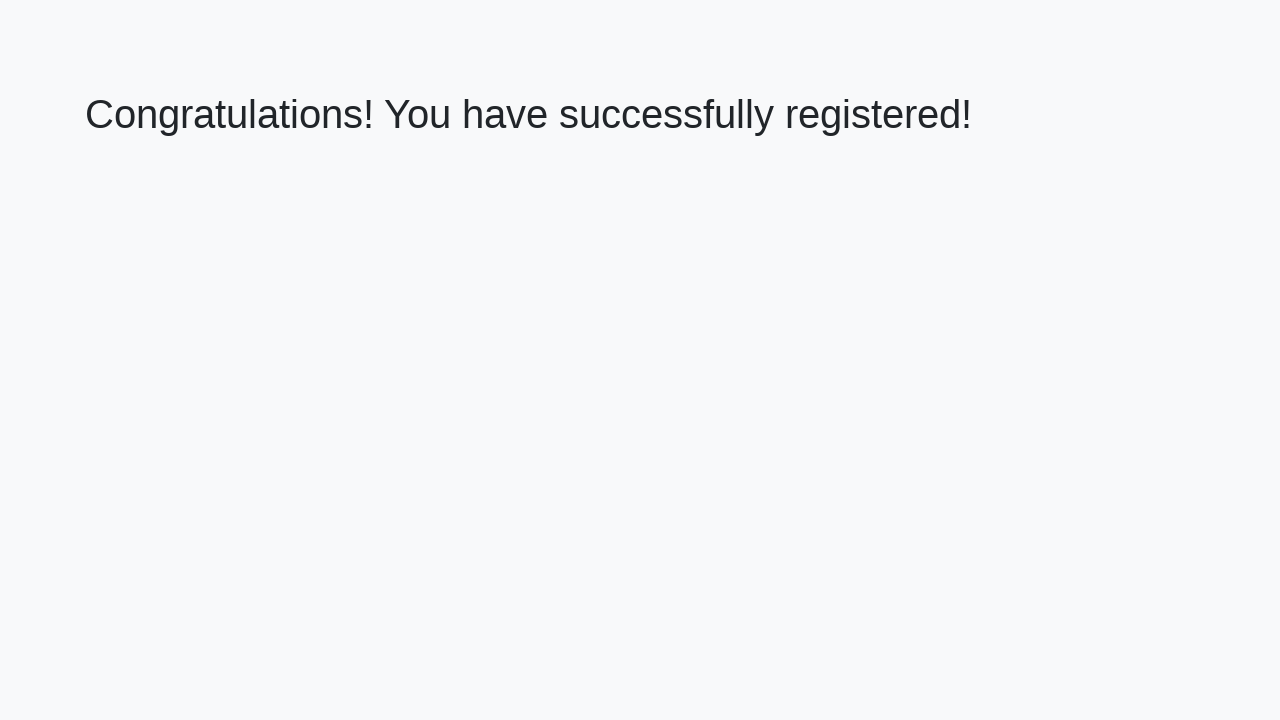

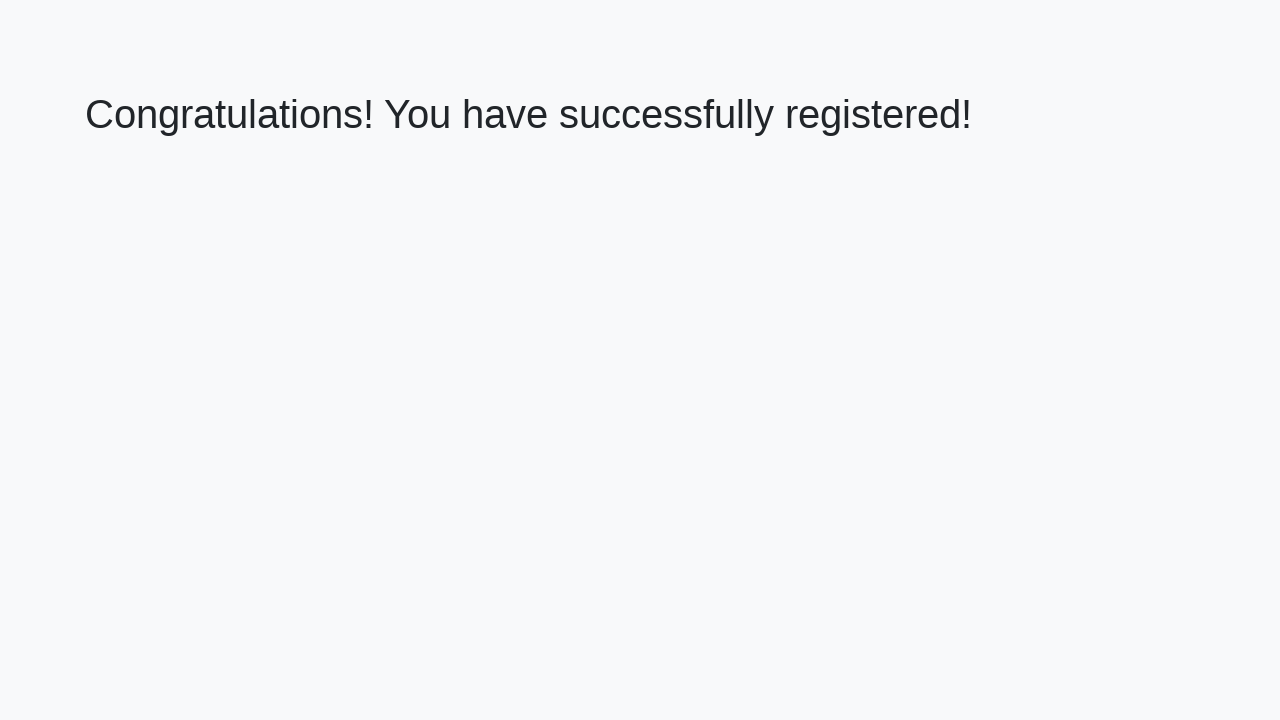